Fills out registration form fields including first name, last name, and address on a demo automation testing website

Starting URL: https://demo.automationtesting.in/Register.html

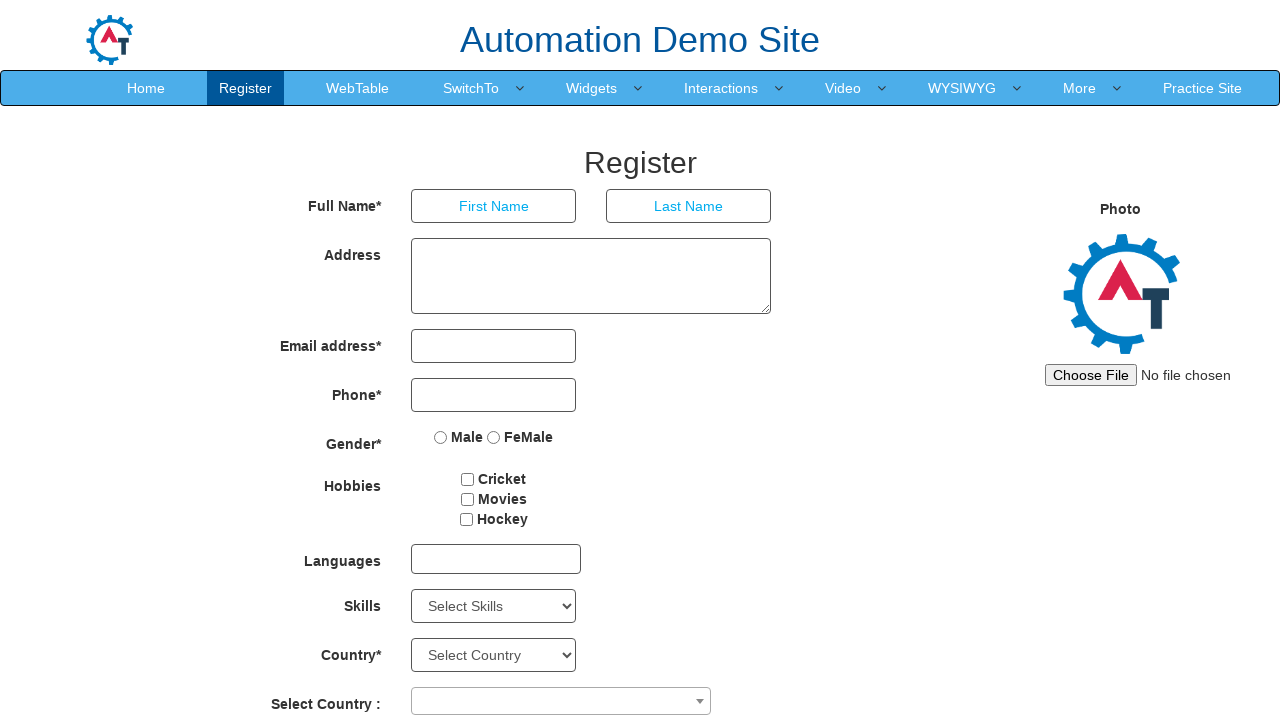

Filled first name field with 'Elon' on input[placeholder='First Name']
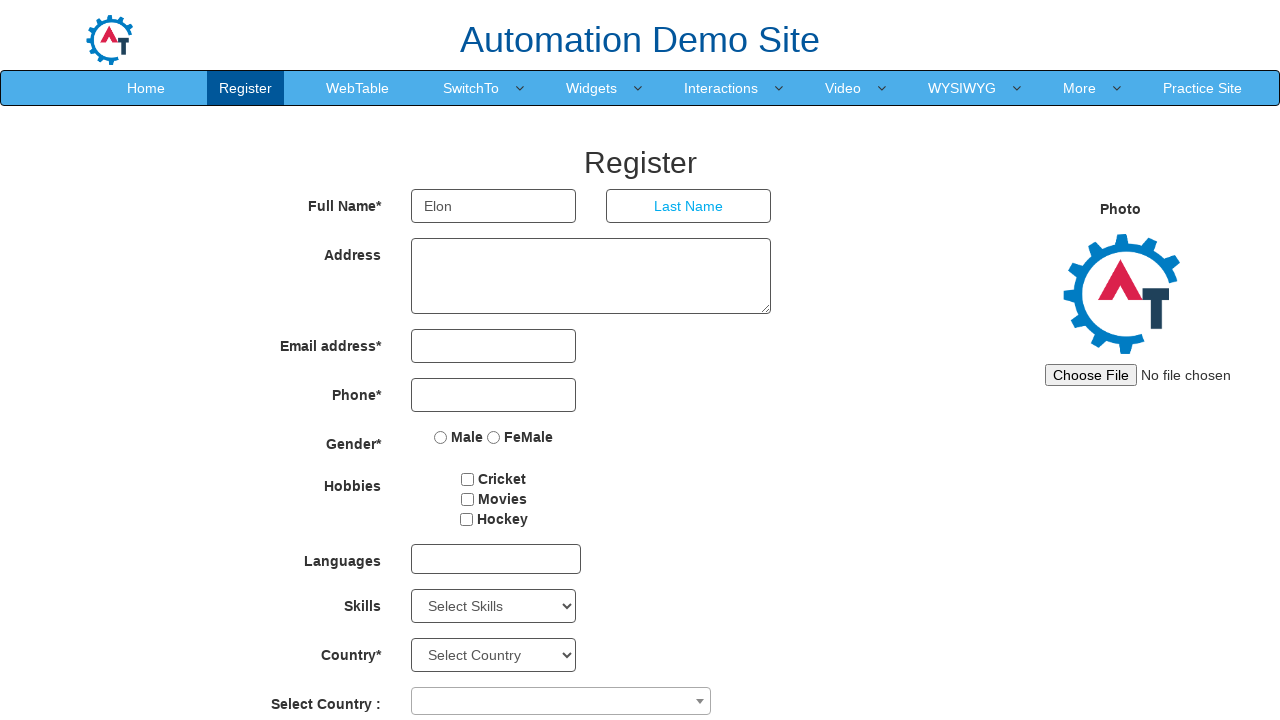

Filled last name field with 'Musk' on input[placeholder='Last Name']
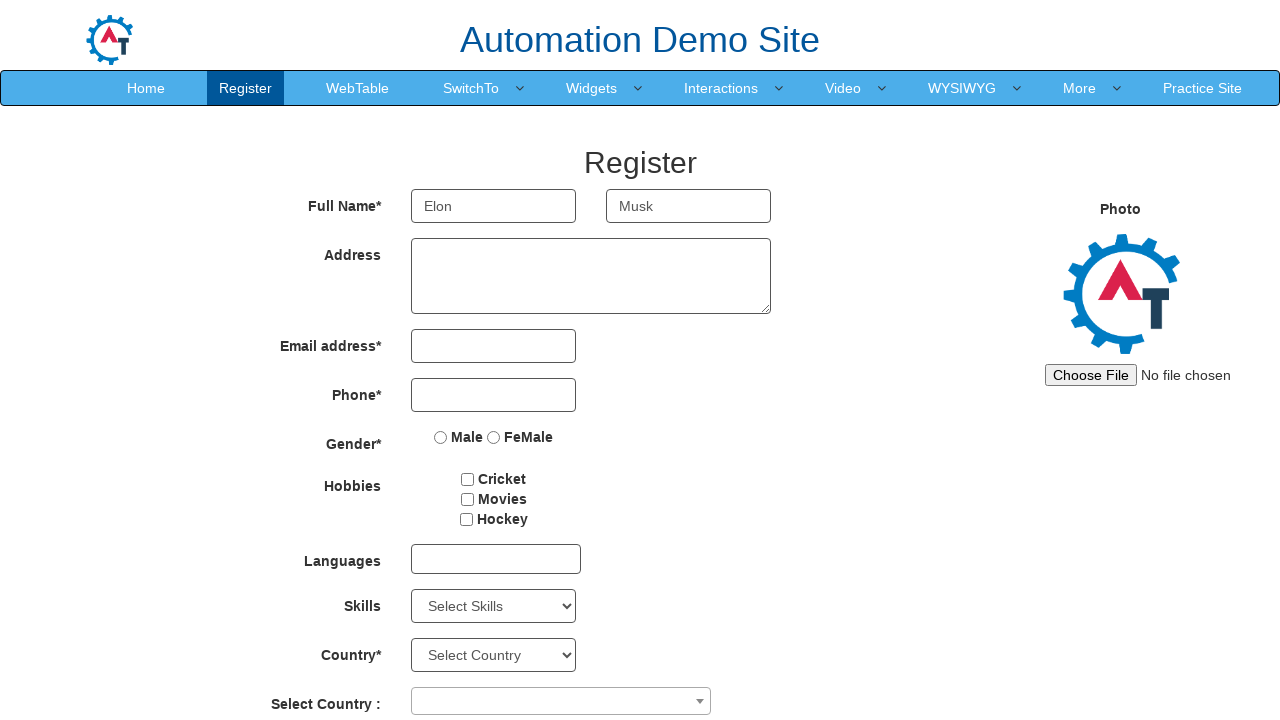

Filled address field with 'Hyderabad' on [ng-model='Adress']
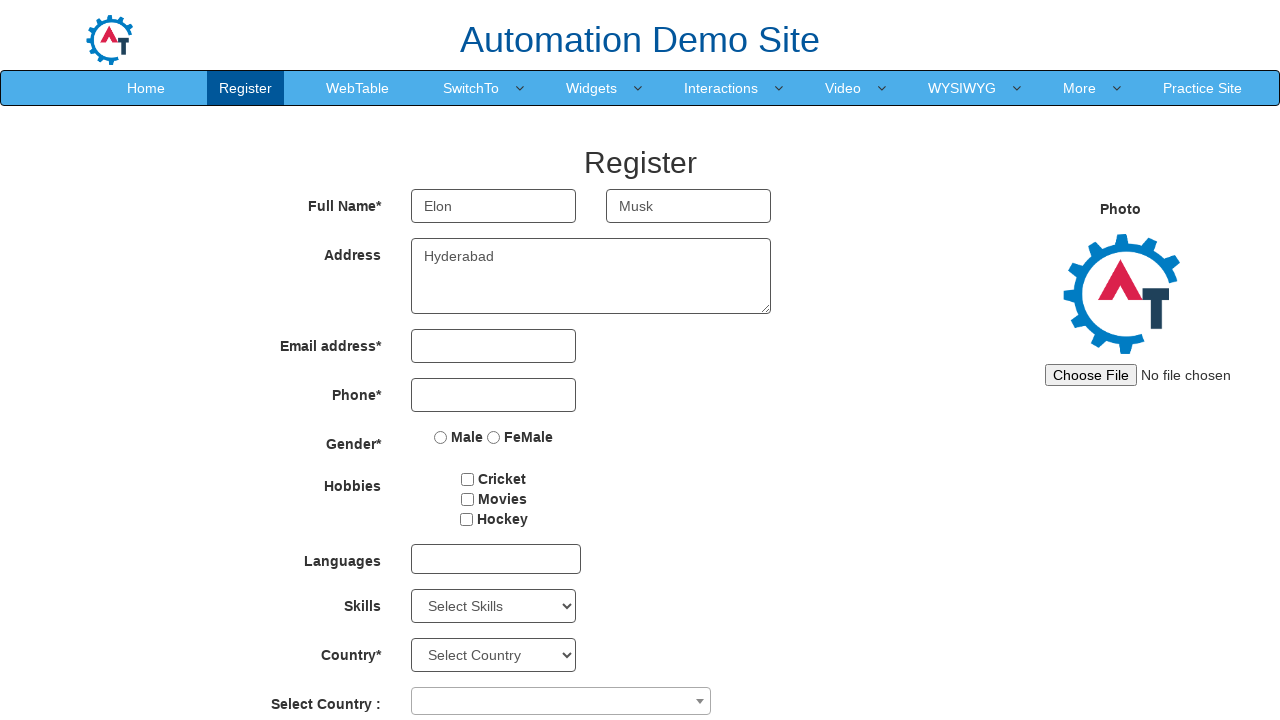

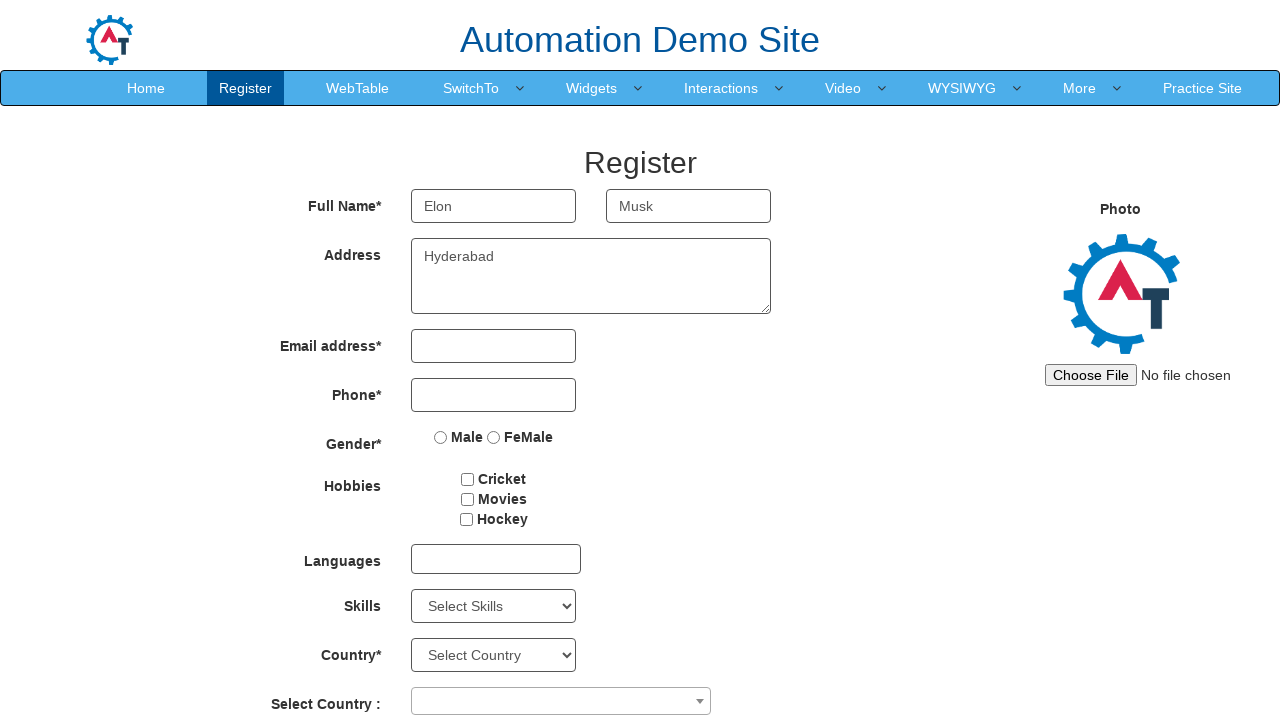